Tests marking all todo items as completed using the "Mark all as complete" checkbox

Starting URL: https://demo.playwright.dev/todomvc

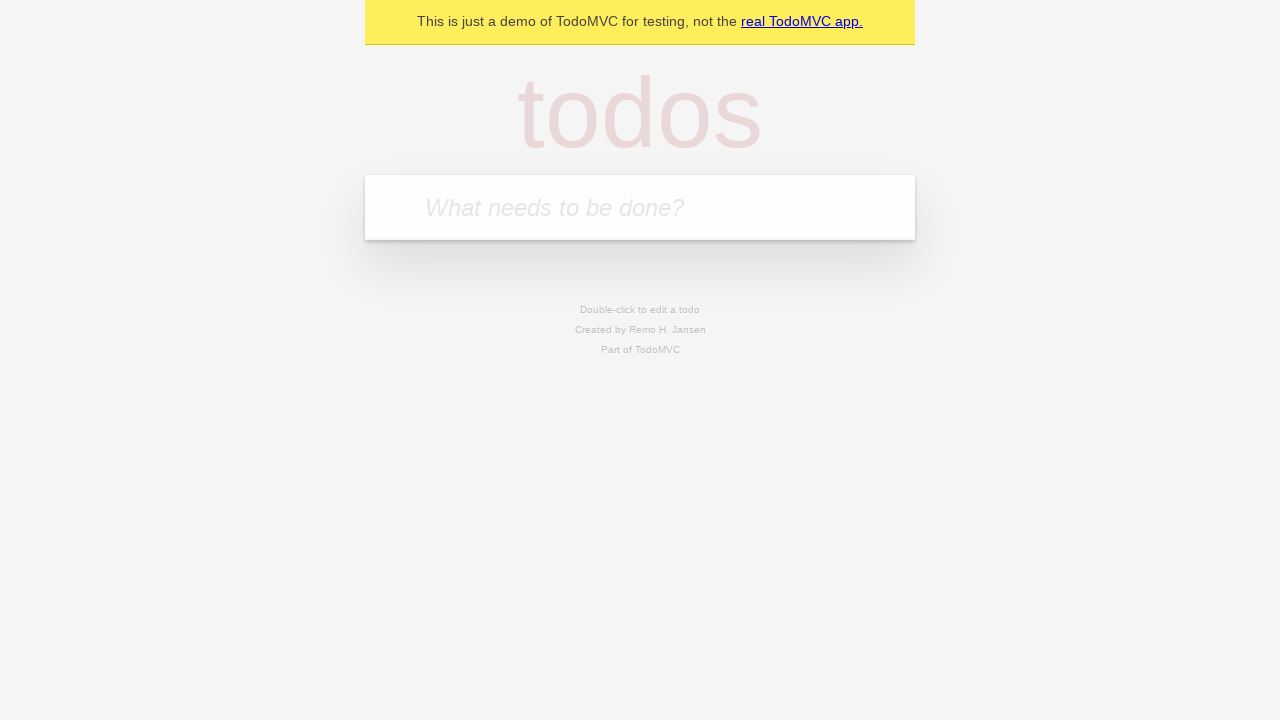

Filled todo input with 'buy some cheese' on internal:attr=[placeholder="What needs to be done?"i]
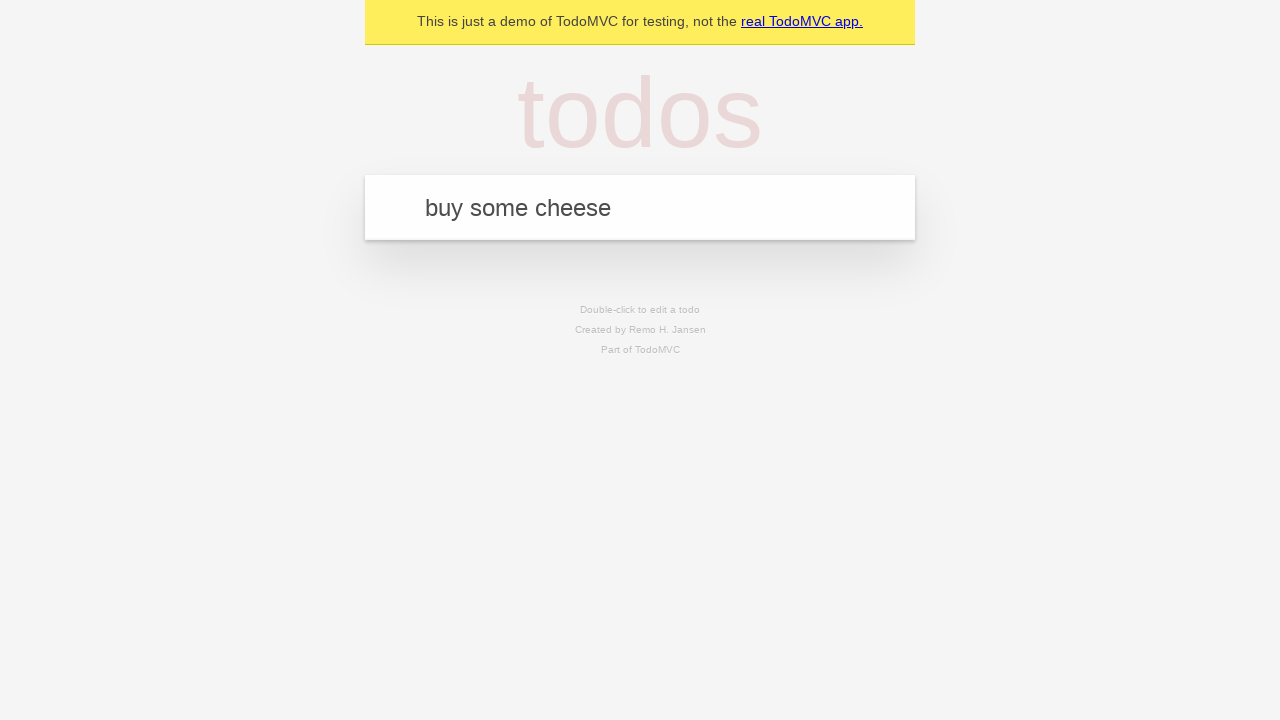

Pressed Enter to create first todo item on internal:attr=[placeholder="What needs to be done?"i]
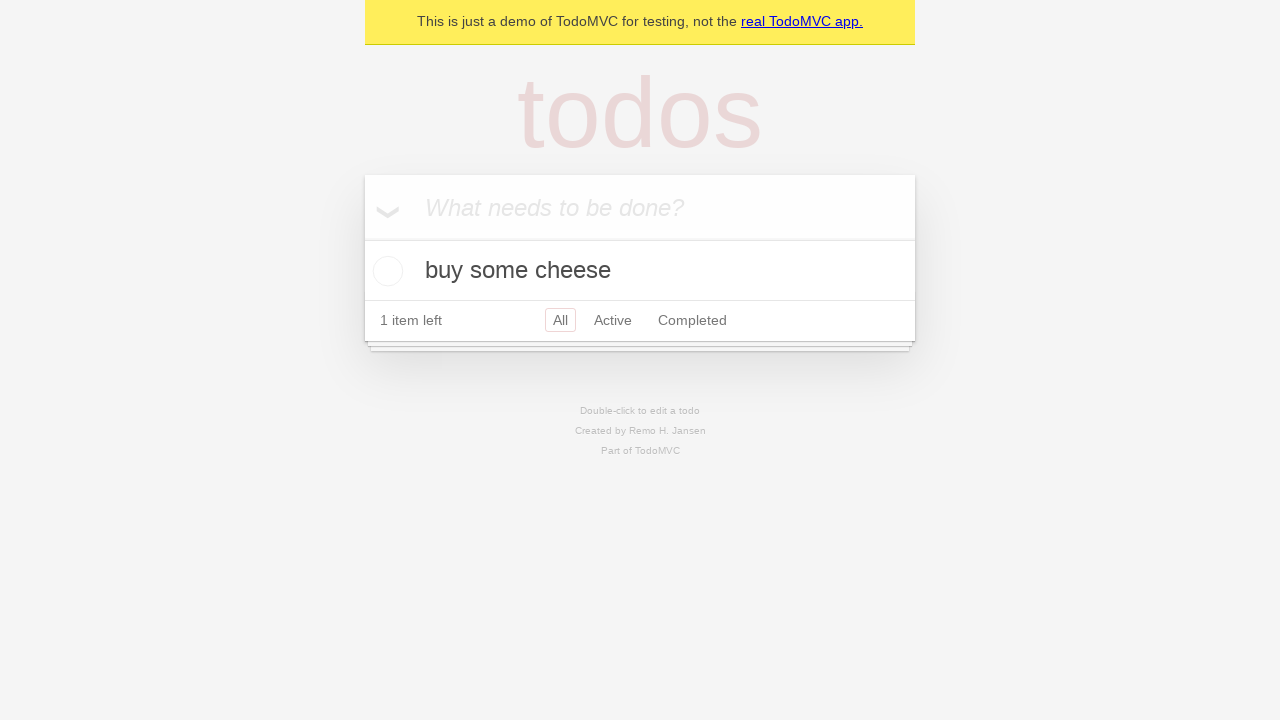

Filled todo input with 'feed the cat' on internal:attr=[placeholder="What needs to be done?"i]
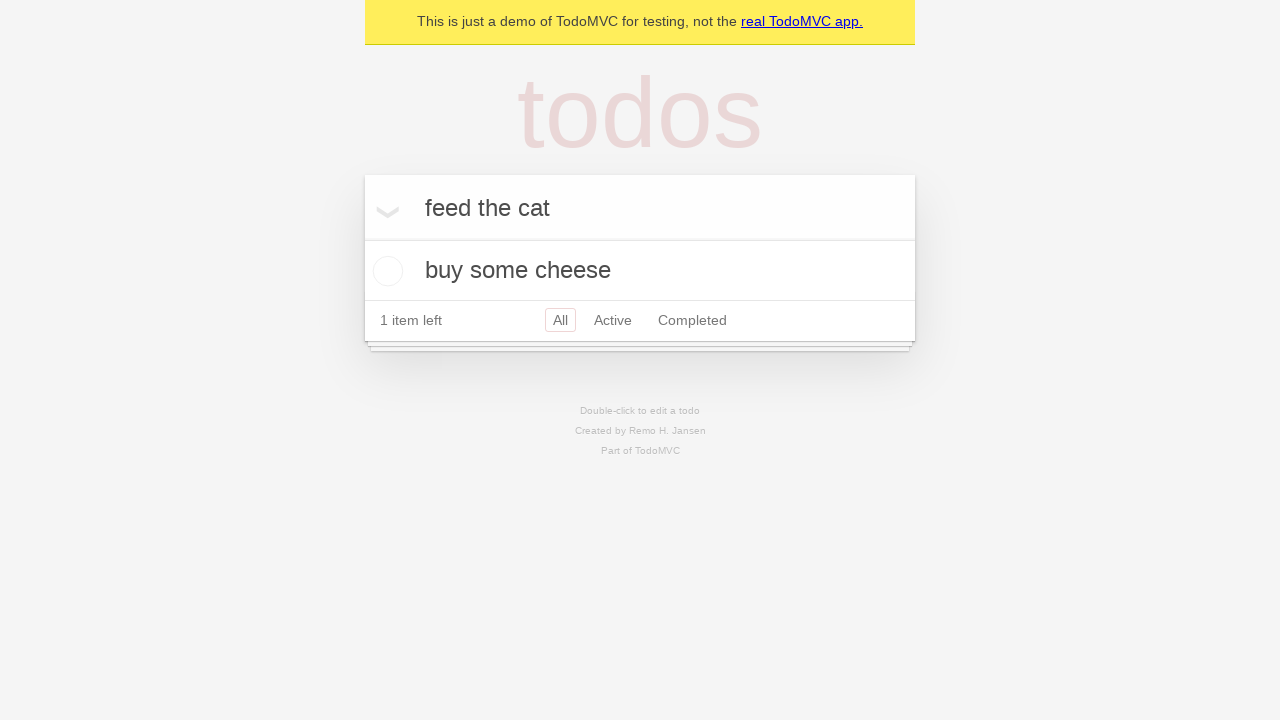

Pressed Enter to create second todo item on internal:attr=[placeholder="What needs to be done?"i]
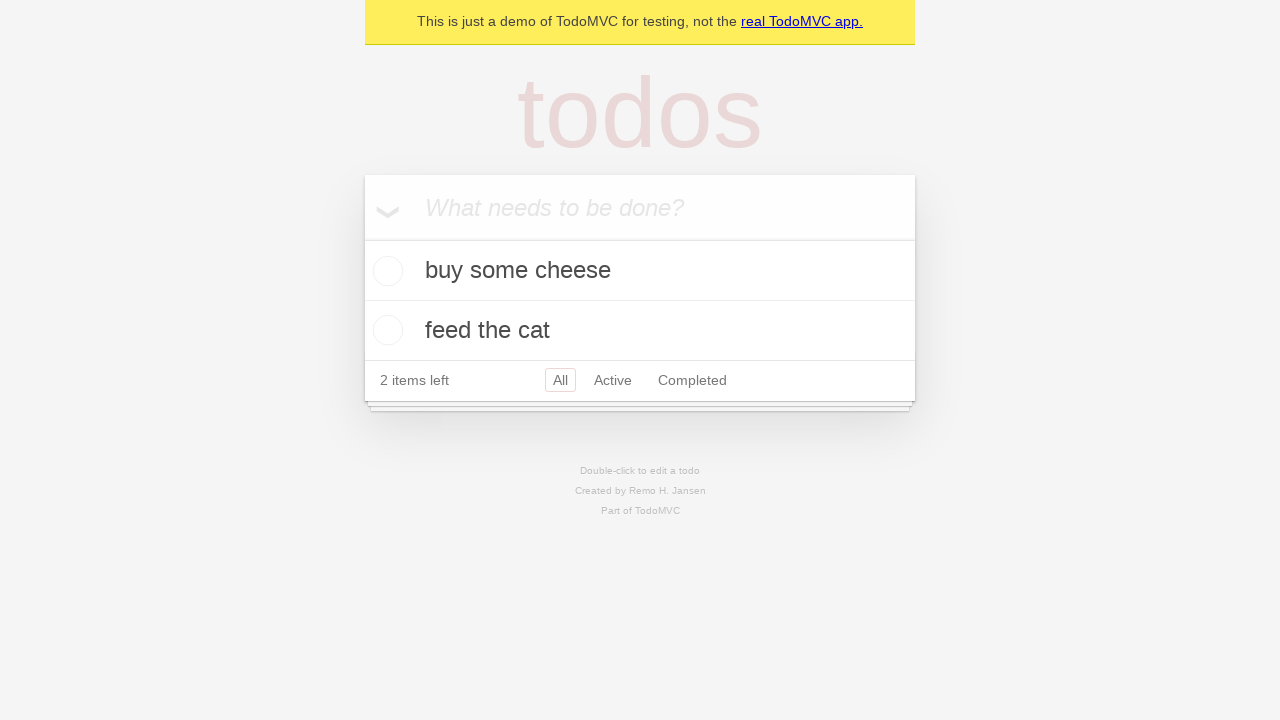

Filled todo input with 'book a doctors appointment' on internal:attr=[placeholder="What needs to be done?"i]
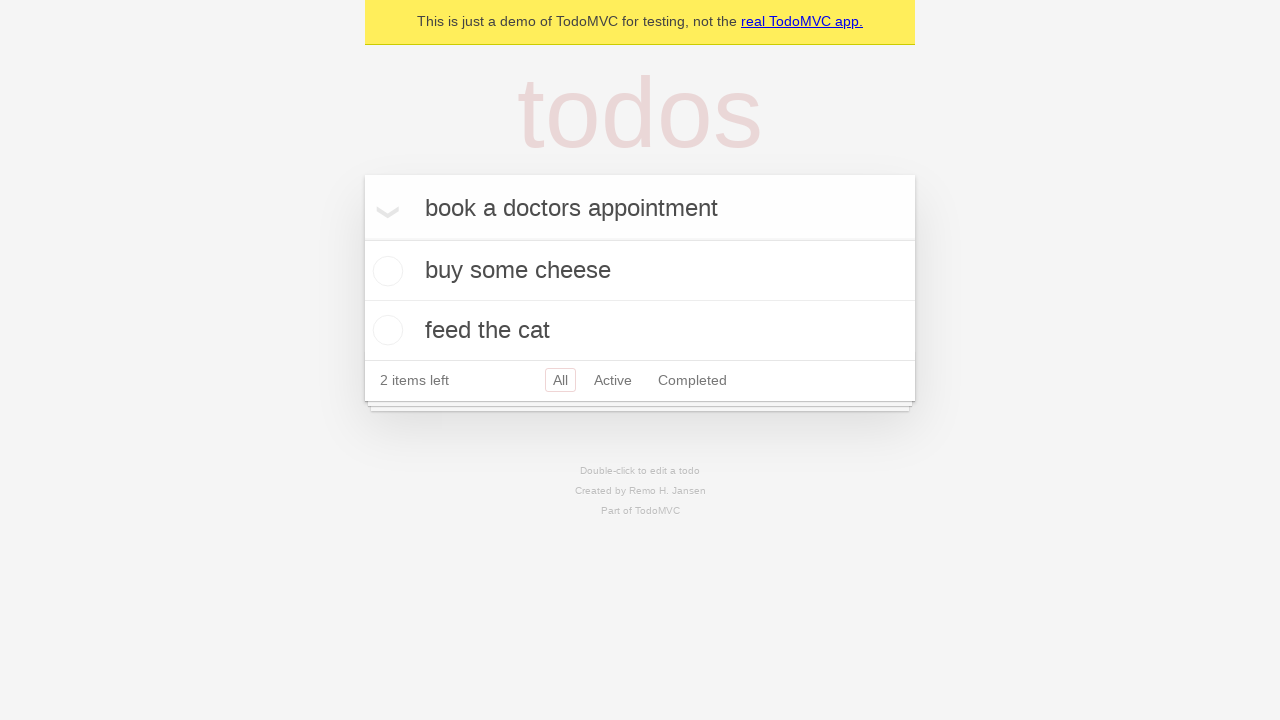

Pressed Enter to create third todo item on internal:attr=[placeholder="What needs to be done?"i]
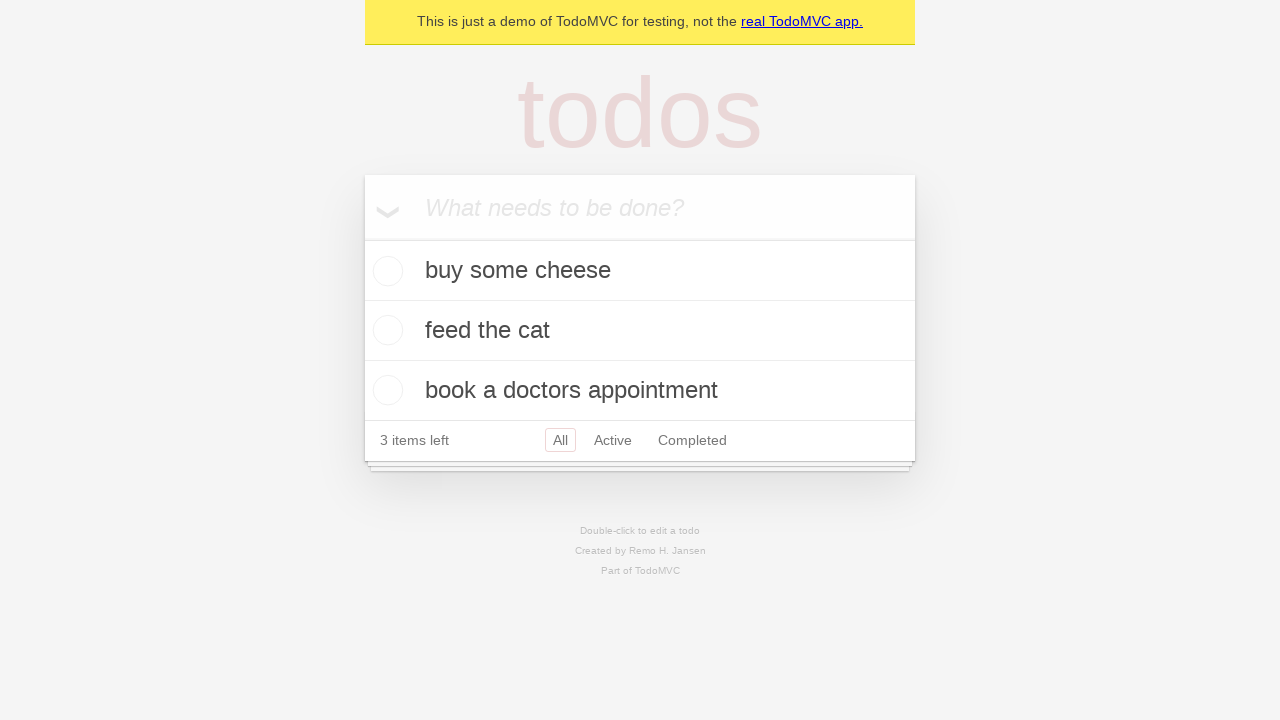

Waited for all 3 todo items to be created
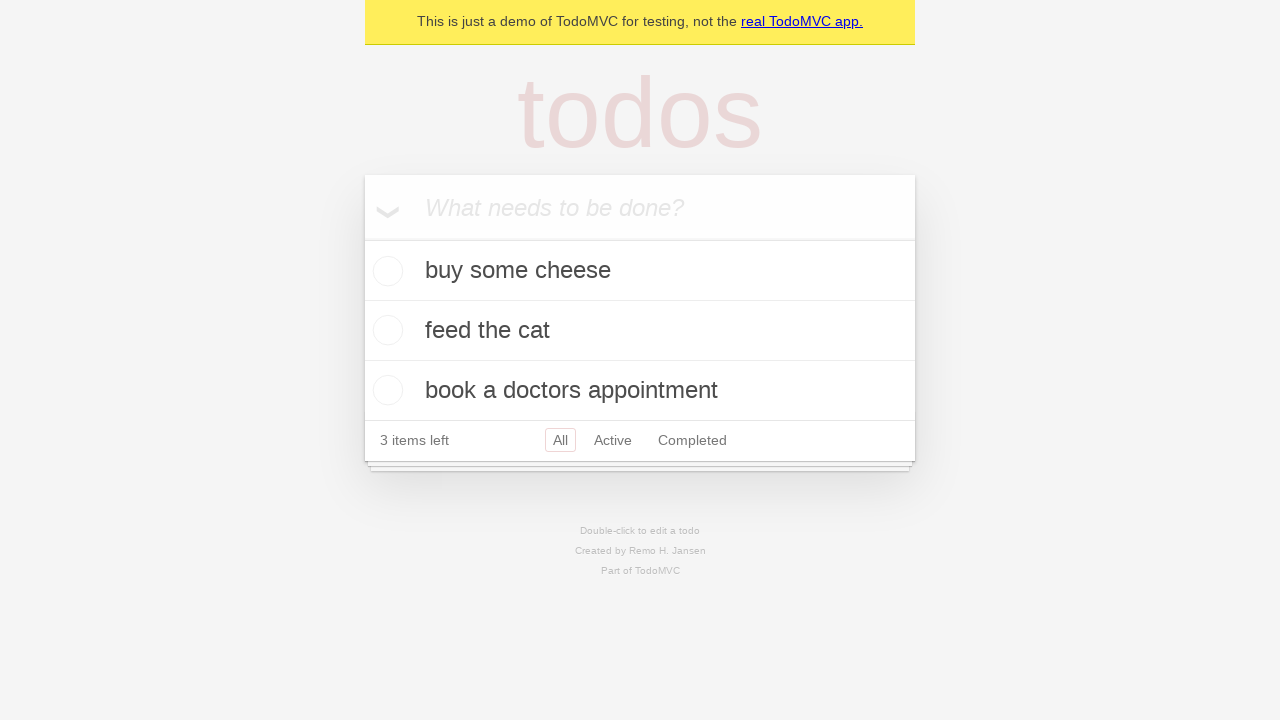

Clicked 'Mark all as complete' checkbox to complete all todos at (362, 238) on internal:label="Mark all as complete"i
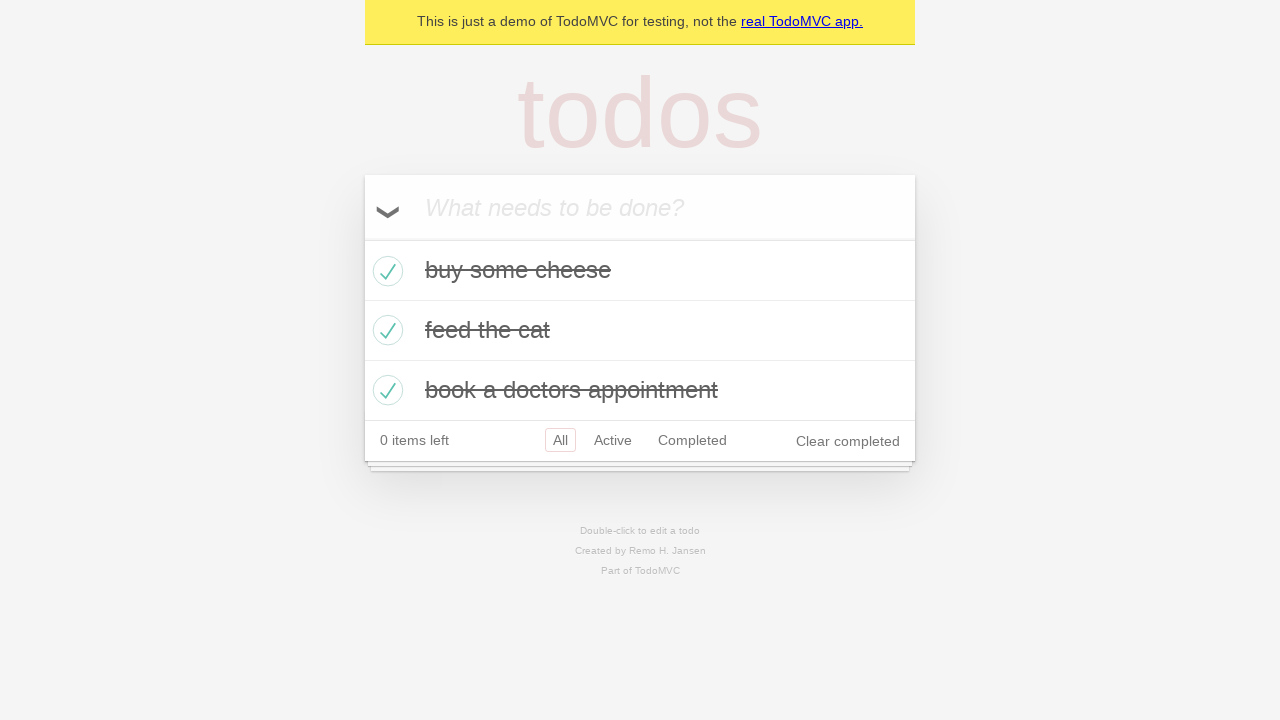

Waited for all todo items to be marked as completed
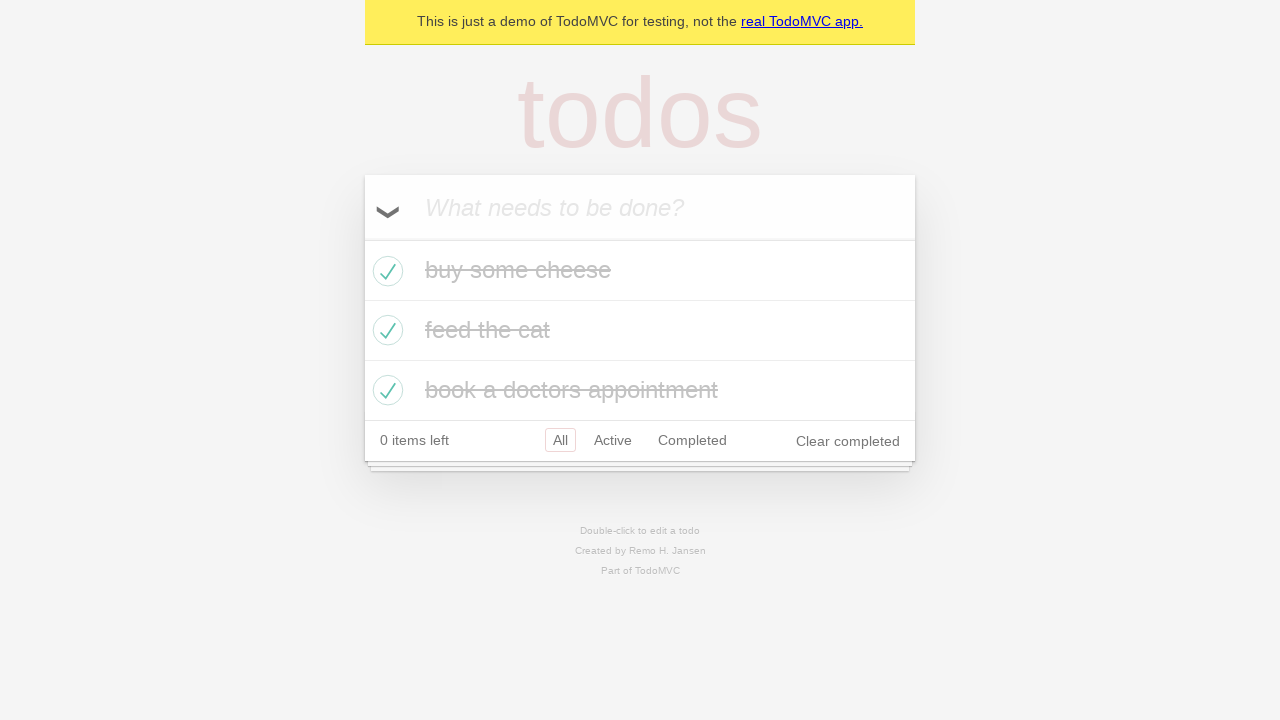

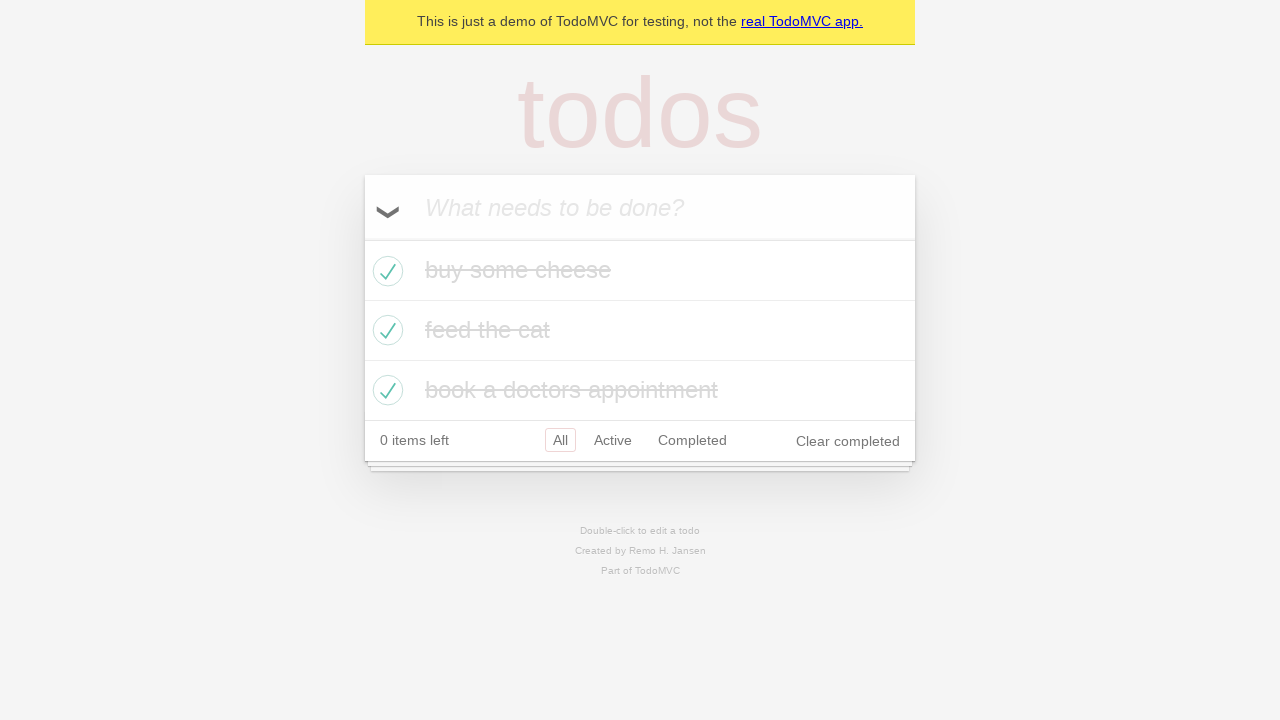